Calculates a mathematical expression to find a link text, clicks the link, then fills out a form with personal information and submits it.

Starting URL: http://suninjuly.github.io/find_link_text

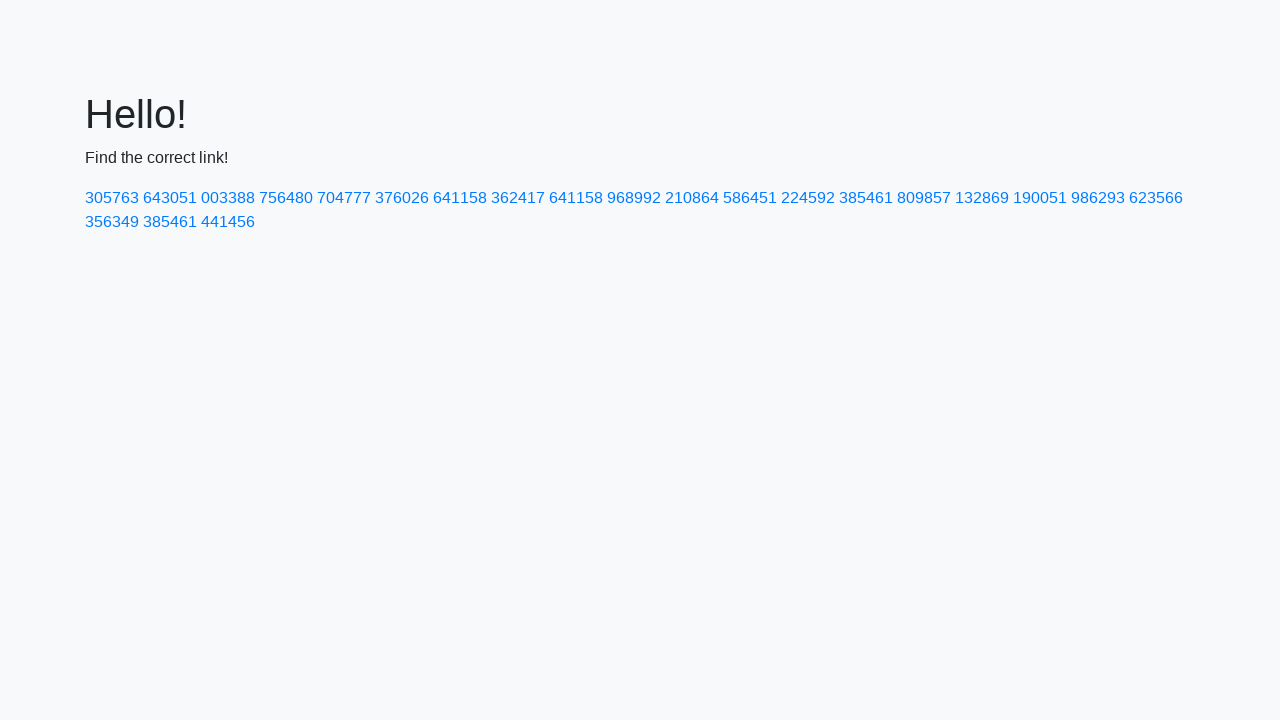

Calculated link text value: 224592
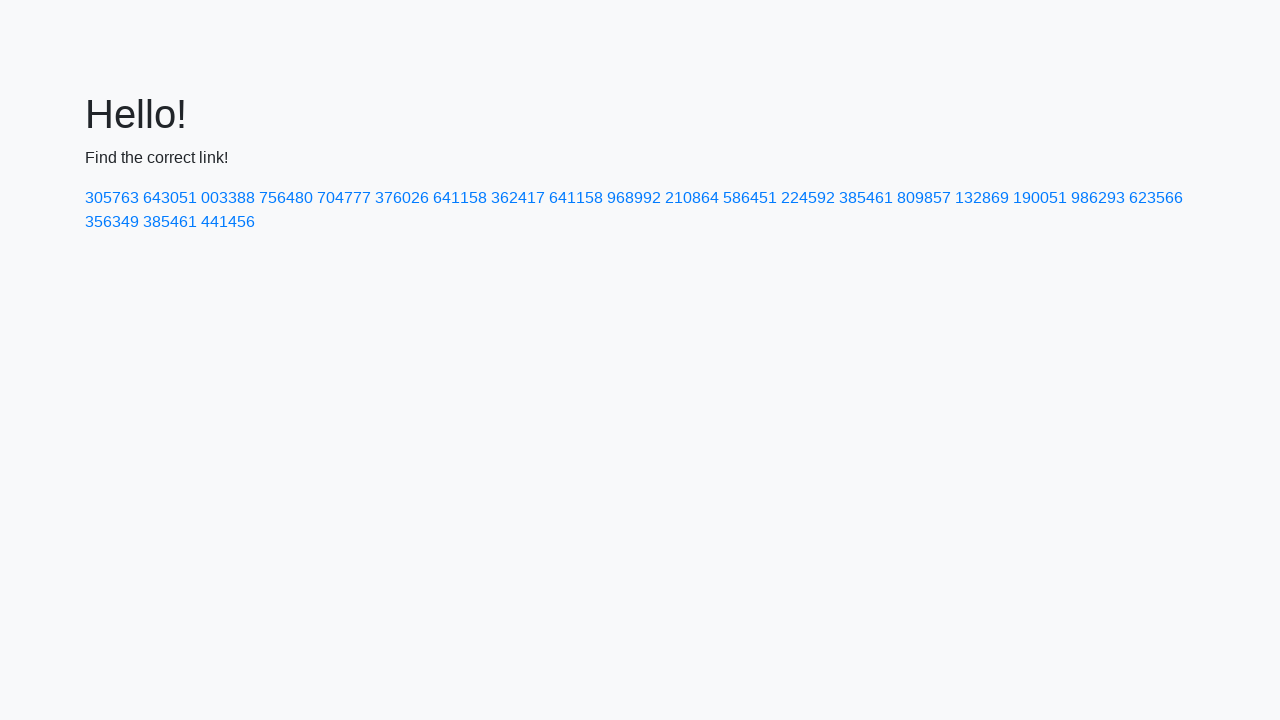

Clicked link with text '224592' at (808, 198) on a:has-text('224592')
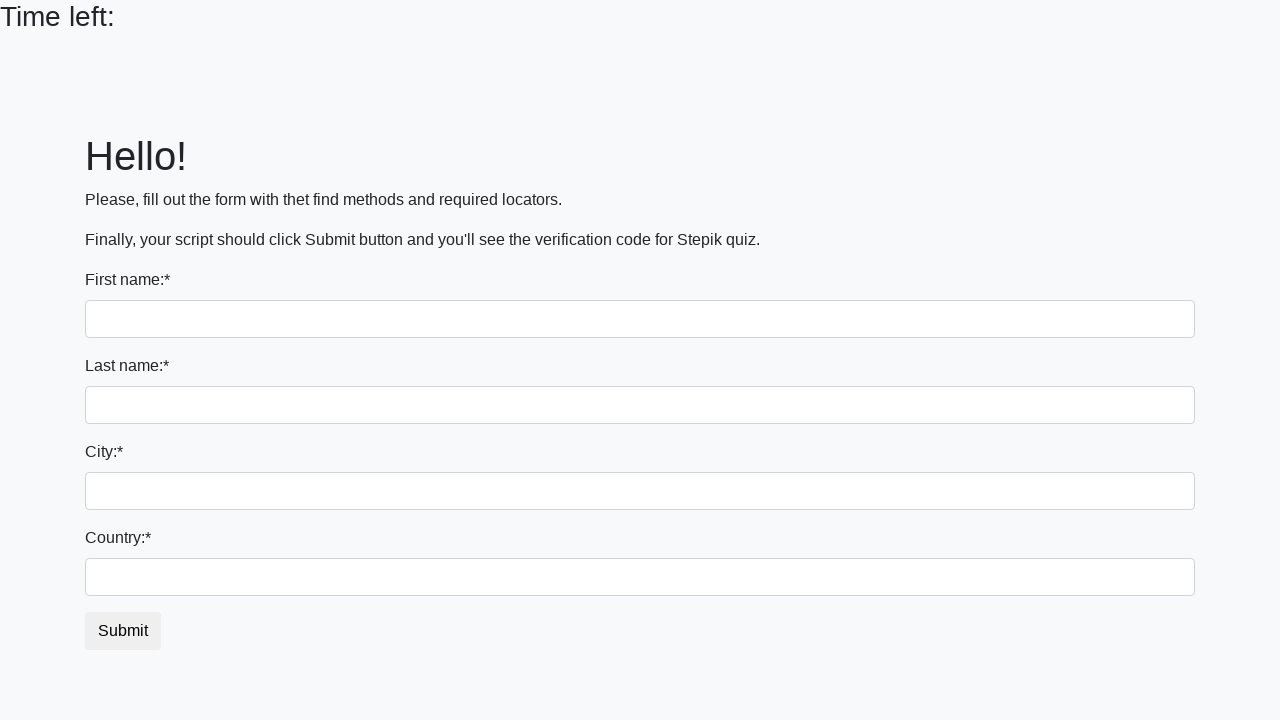

Filled first name field with 'Ivan' on input[name='first_name']
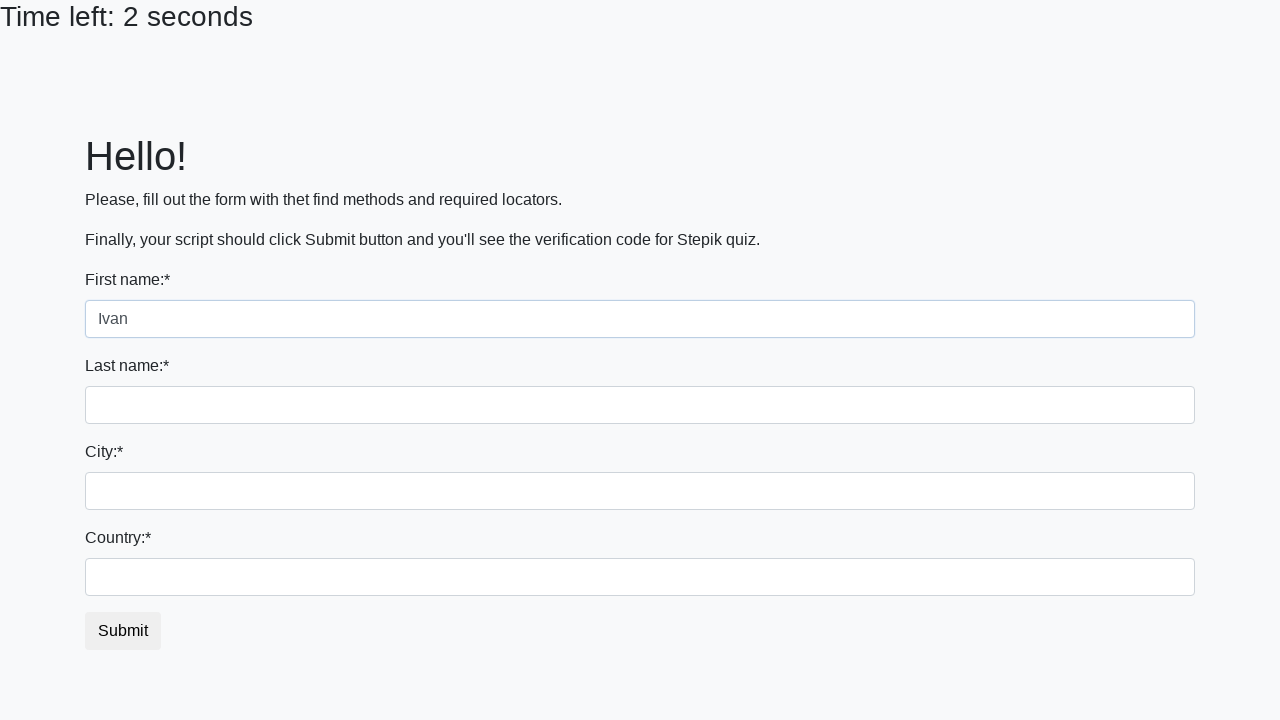

Filled last name field with 'Petrov' on input[name='last_name']
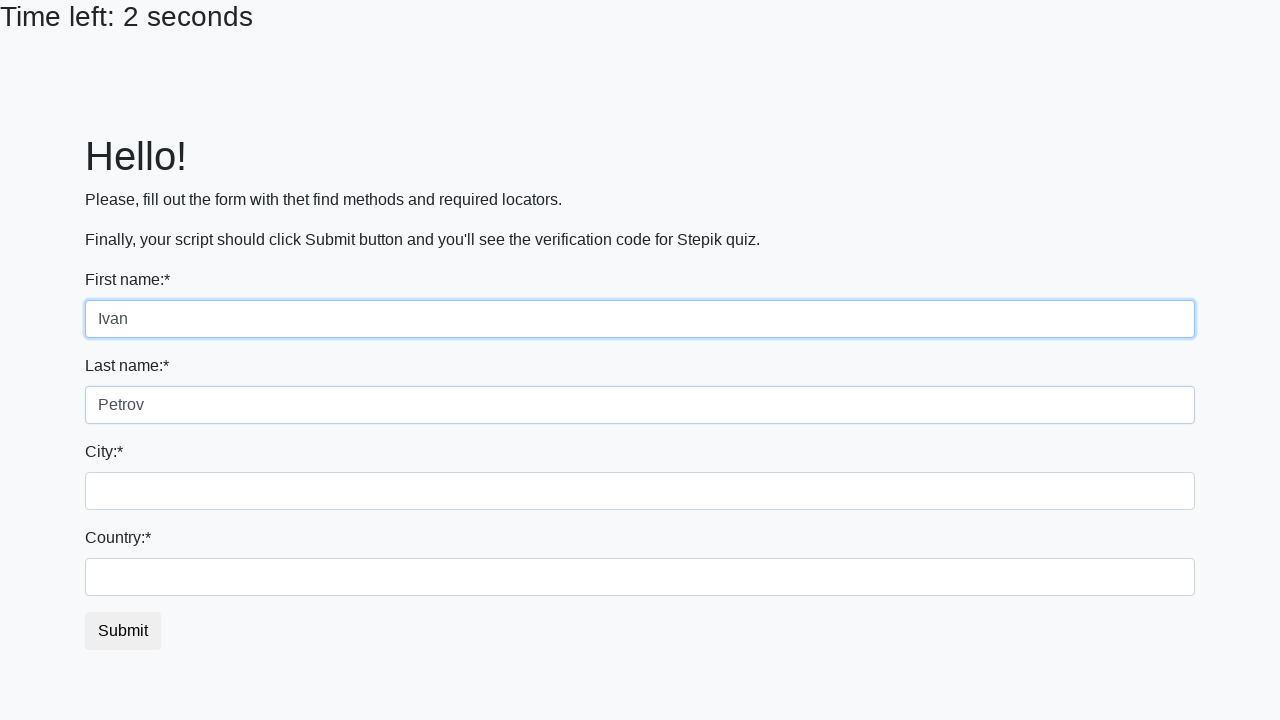

Filled city field with 'Smolensk' on input.city
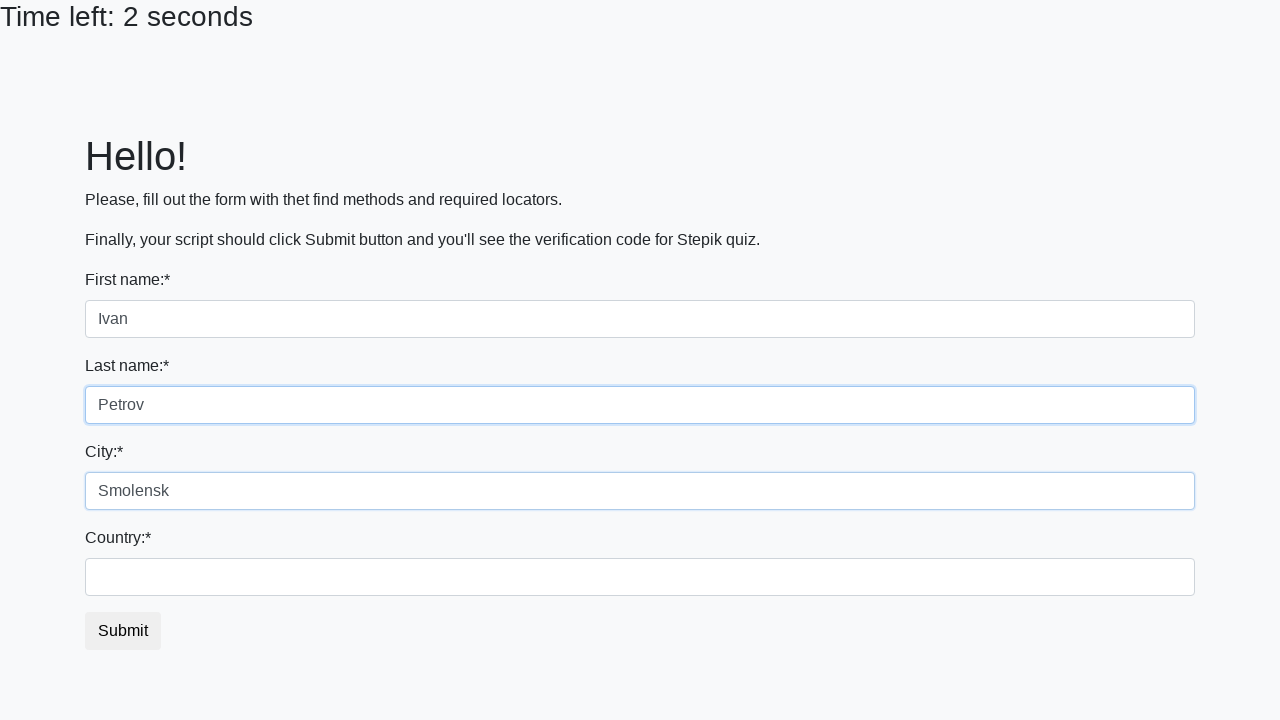

Filled country field with 'Russia' on #country
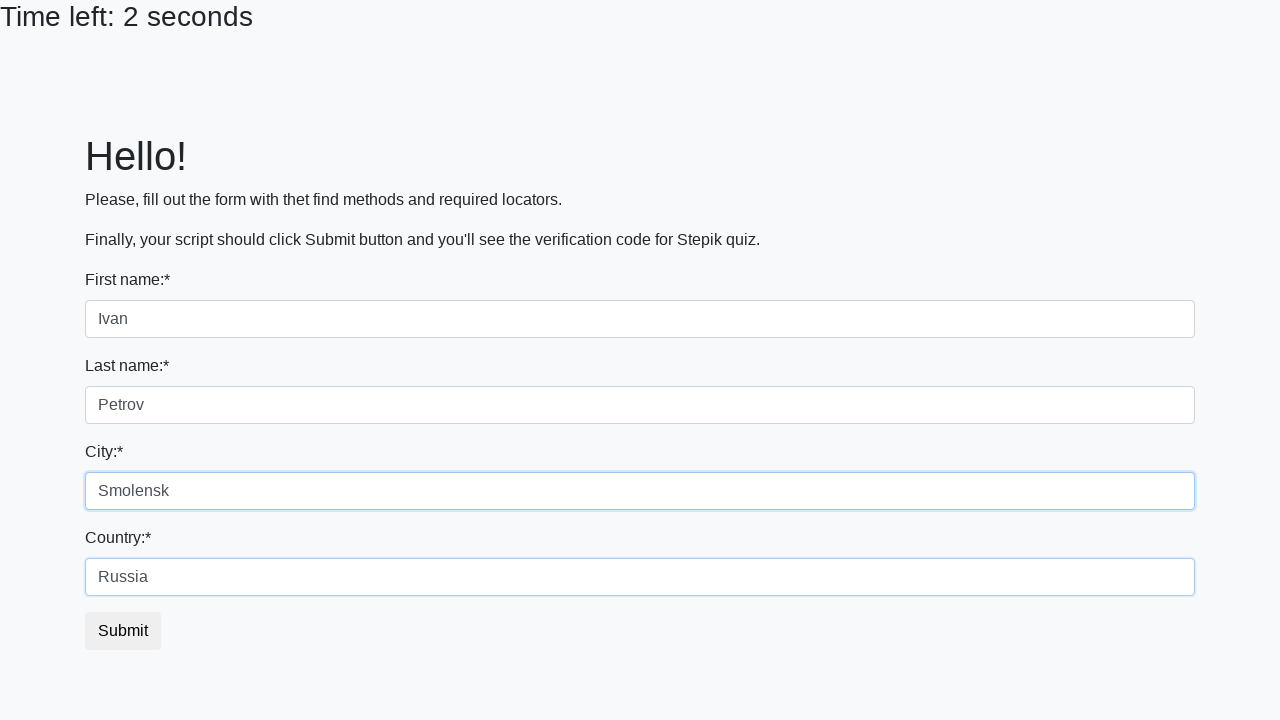

Clicked submit button at (123, 631) on button.btn
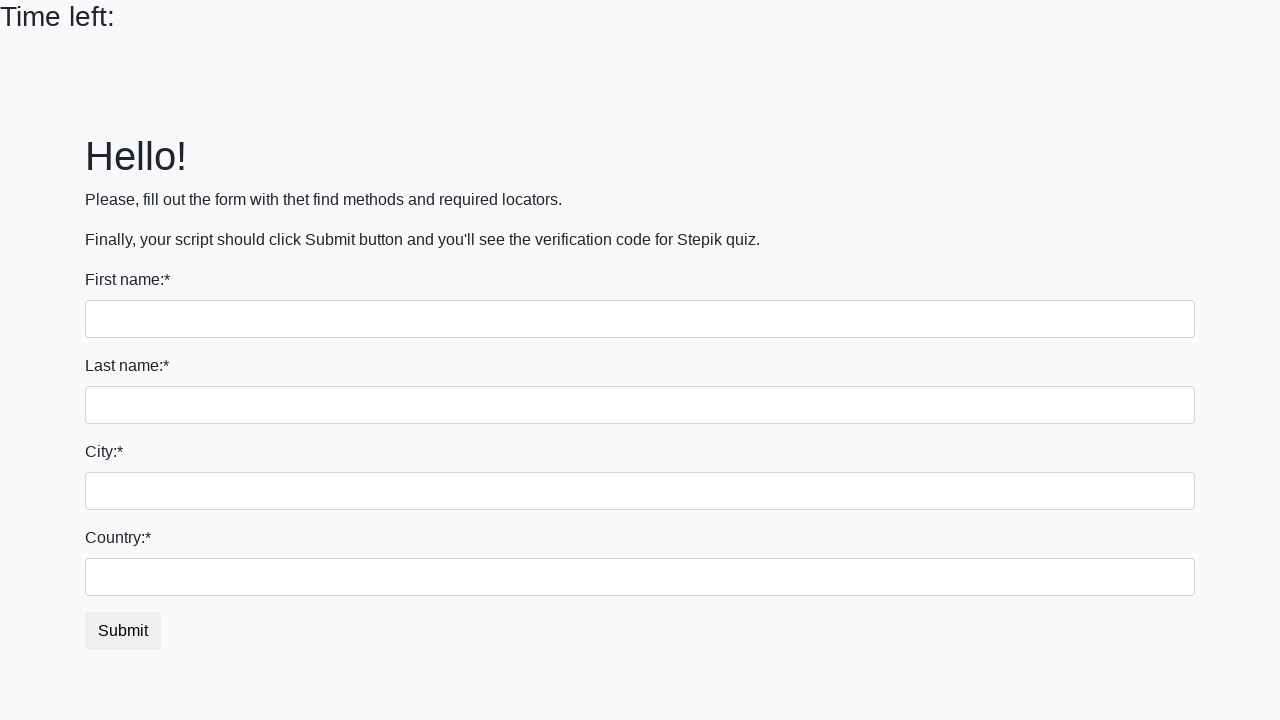

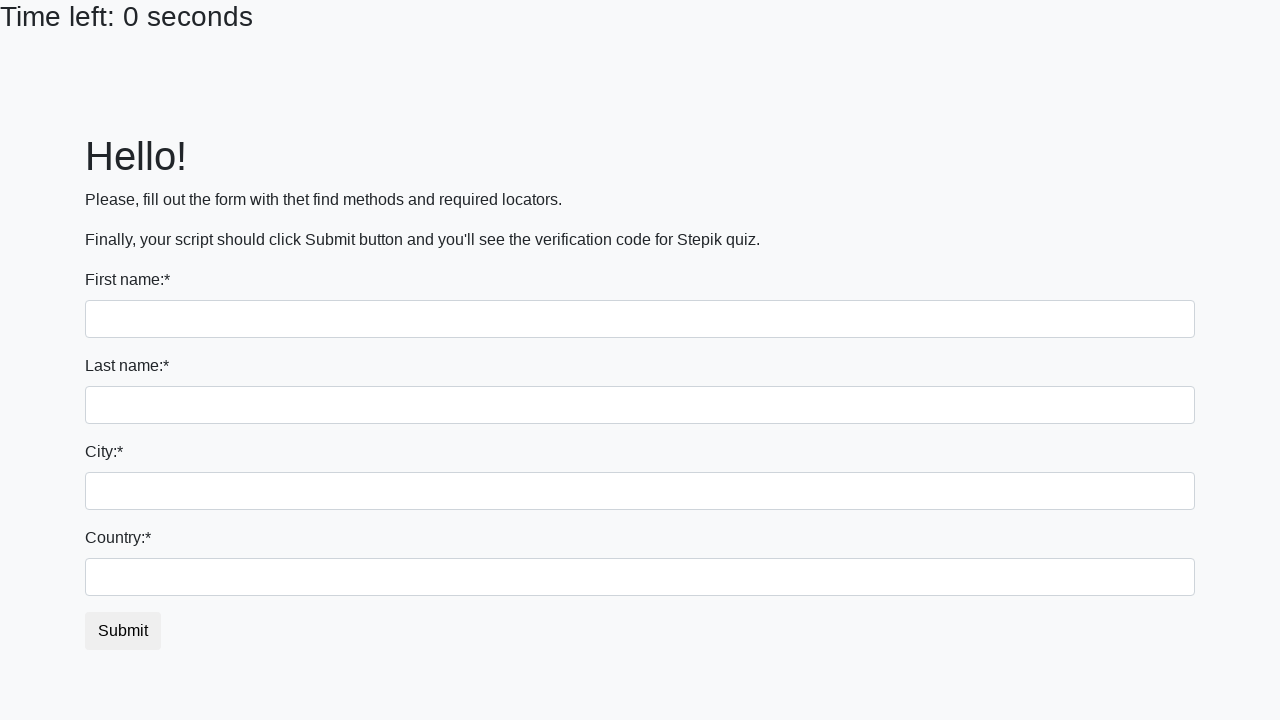